Tests Select2 dropdown by selecting an option by its visible text using JavaScript

Starting URL: https://select2.github.io/examples.html

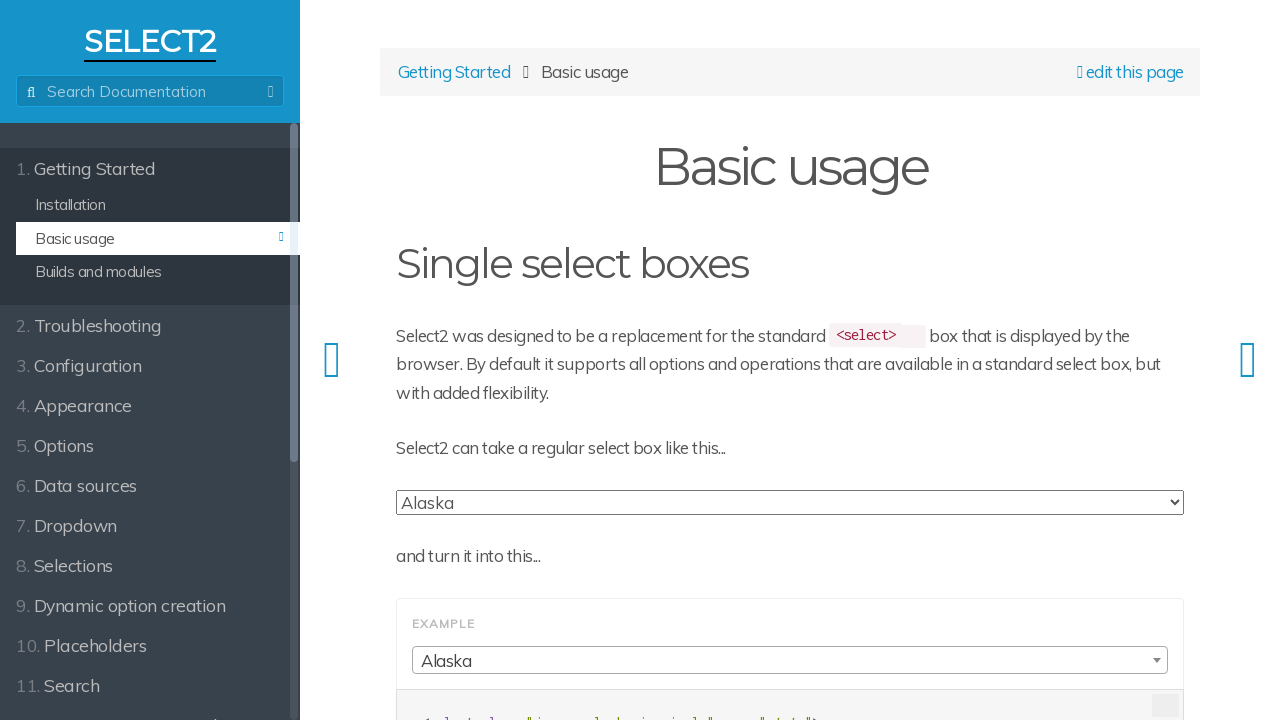

Executed JavaScript to select Florida option in Select2 dropdown by visible text
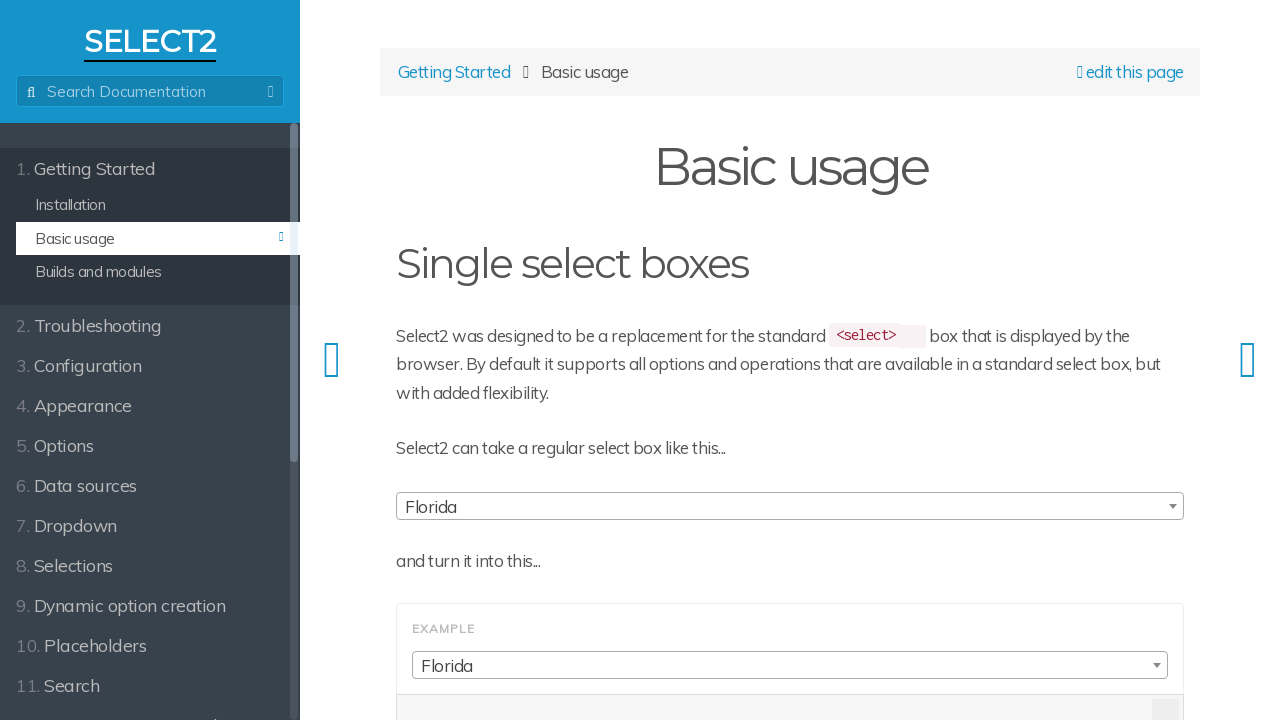

Waited for the Select2 selection to be rendered on the page
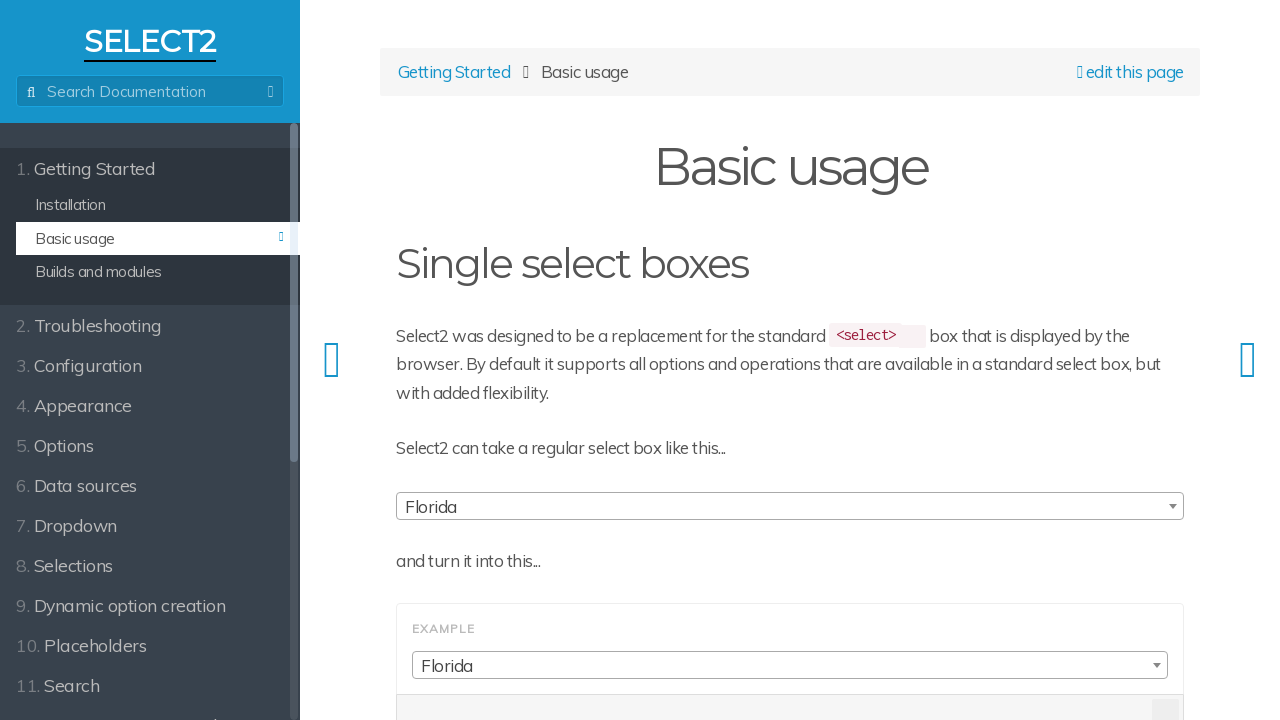

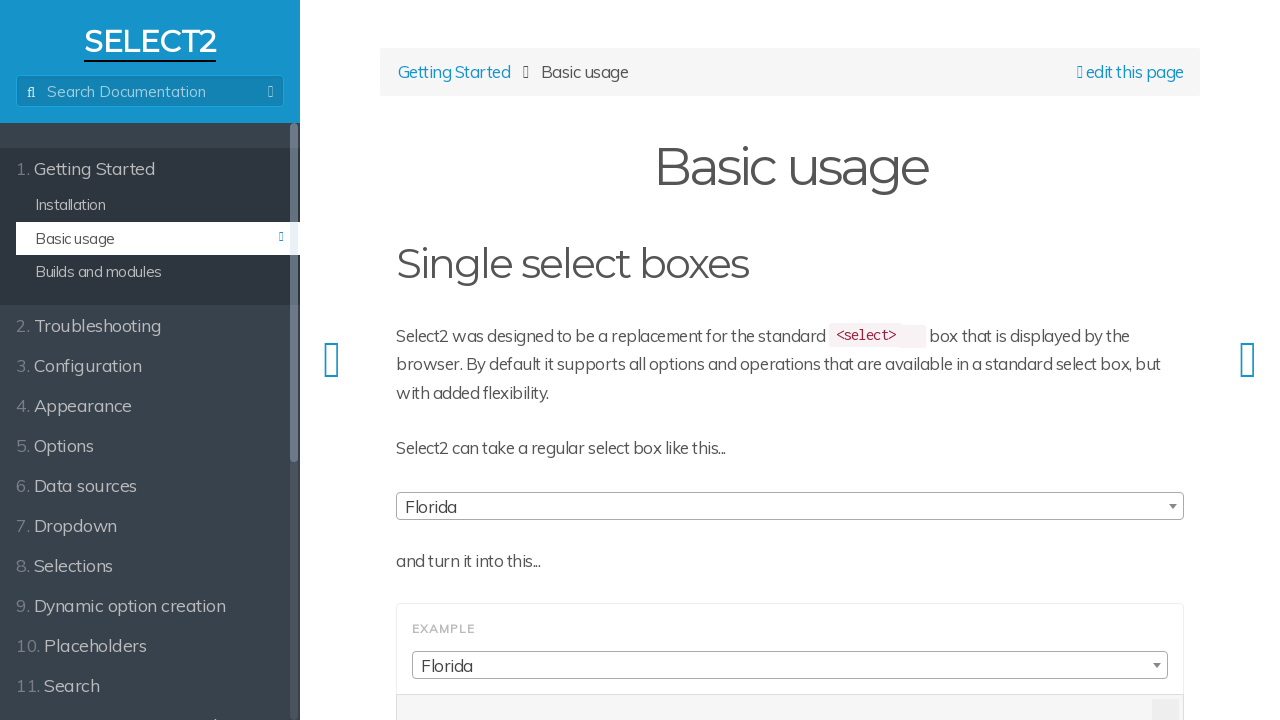